Clicks the first link on Netflix page, navigates back, and refreshes the page

Starting URL: https://www.netflix.com/uy/

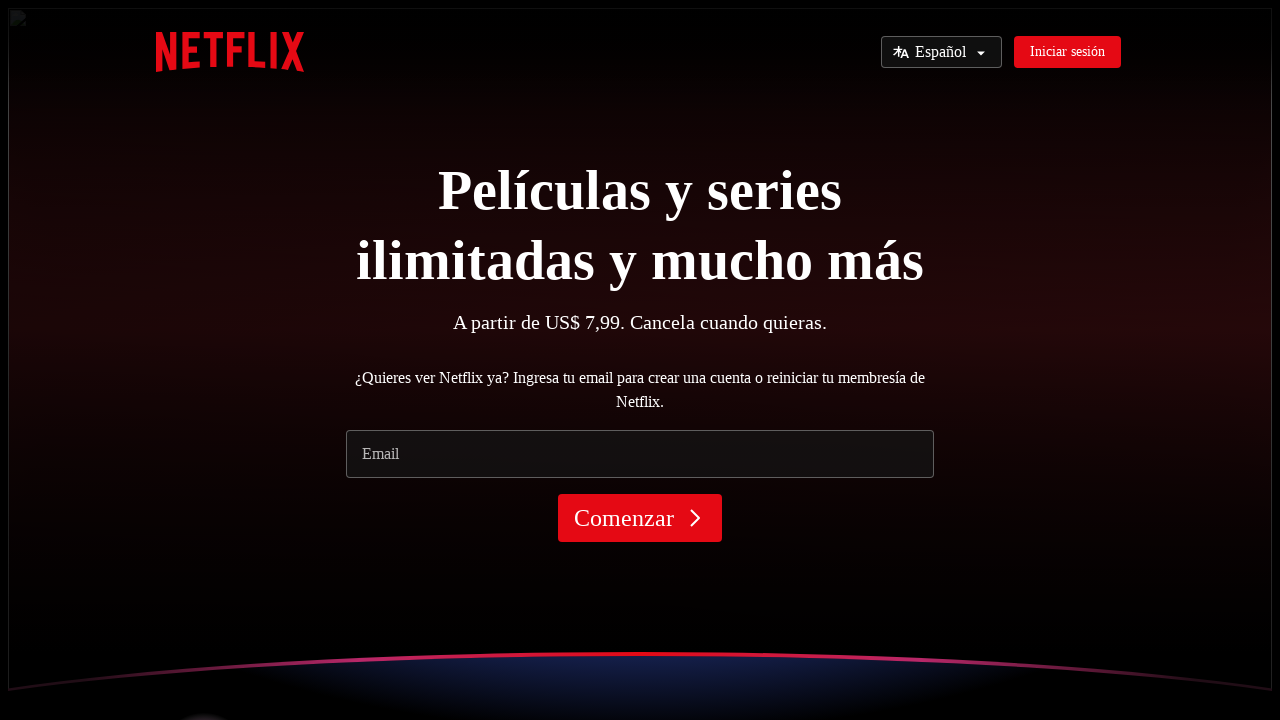

Clicked the first link on Netflix page at (1068, 52) on a >> nth=0
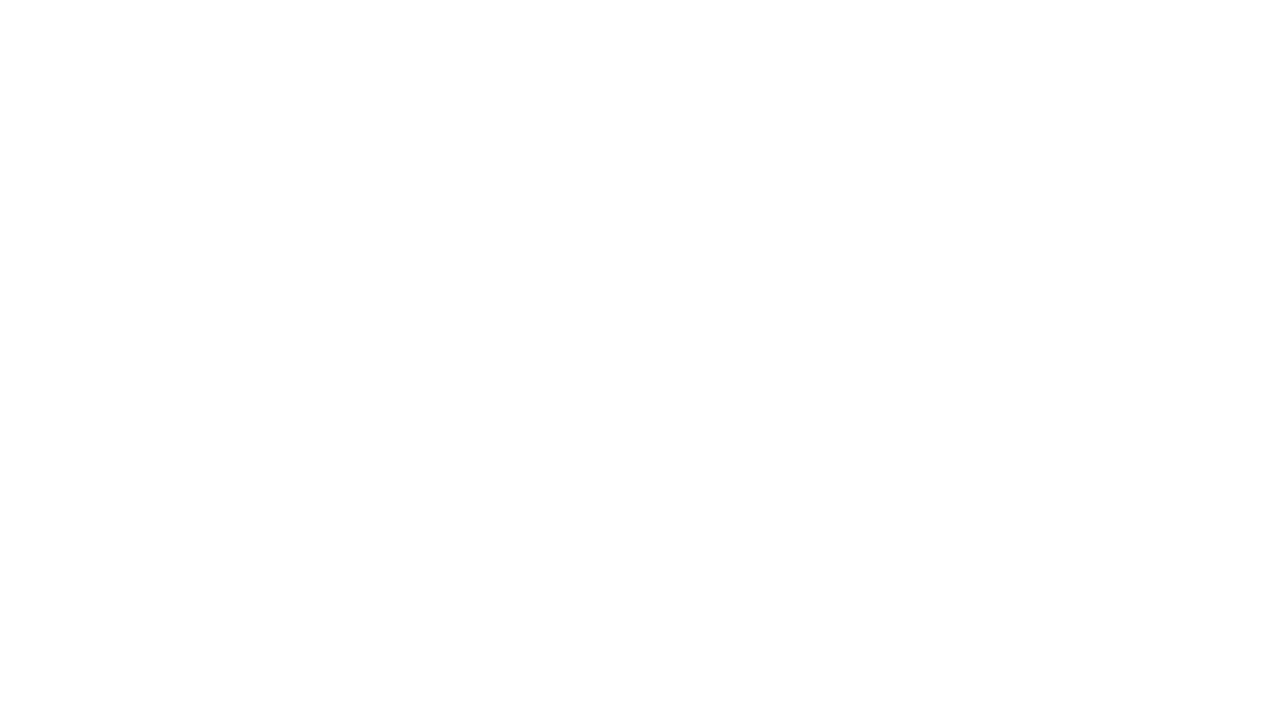

Waited for page to finish loading
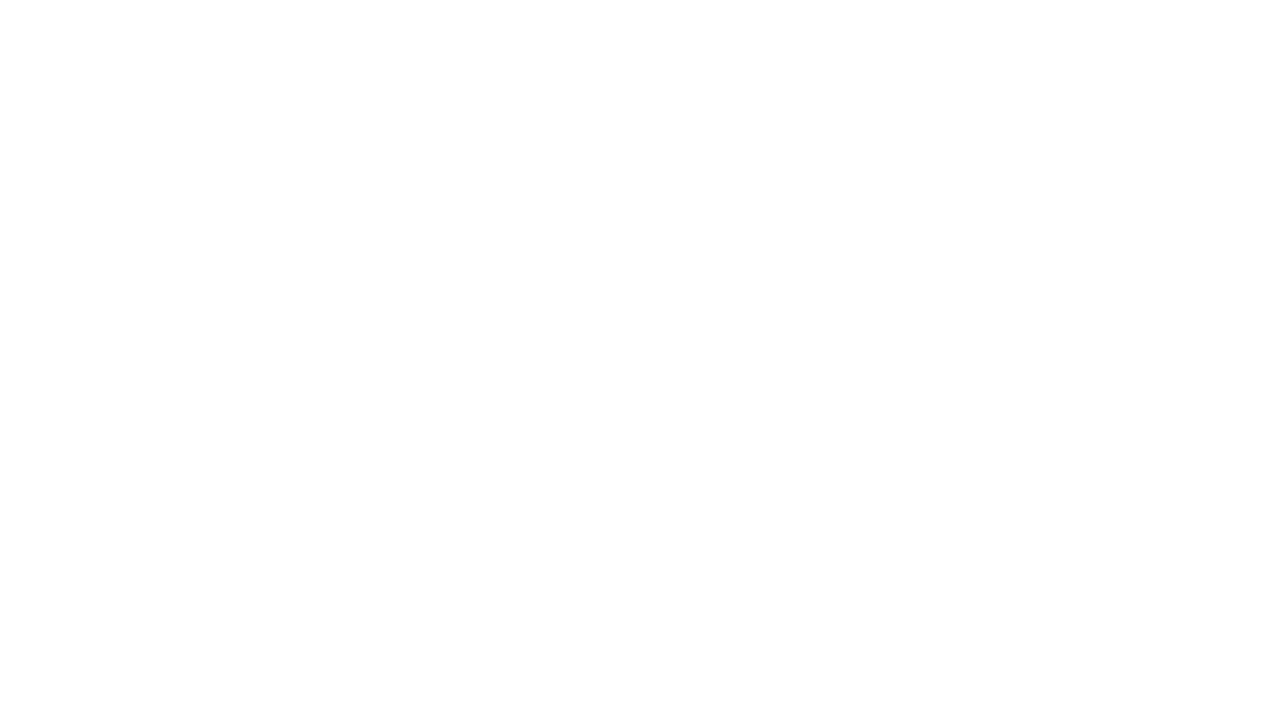

Navigated back to Netflix main page
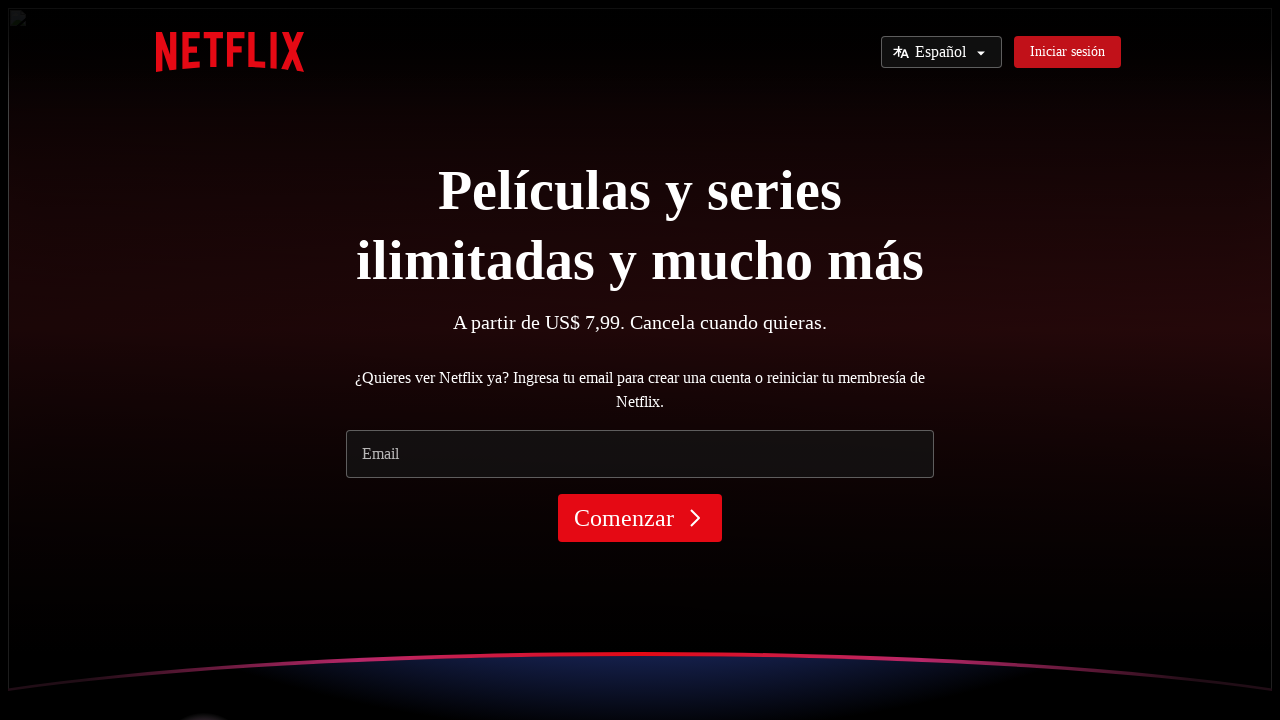

Refreshed the page
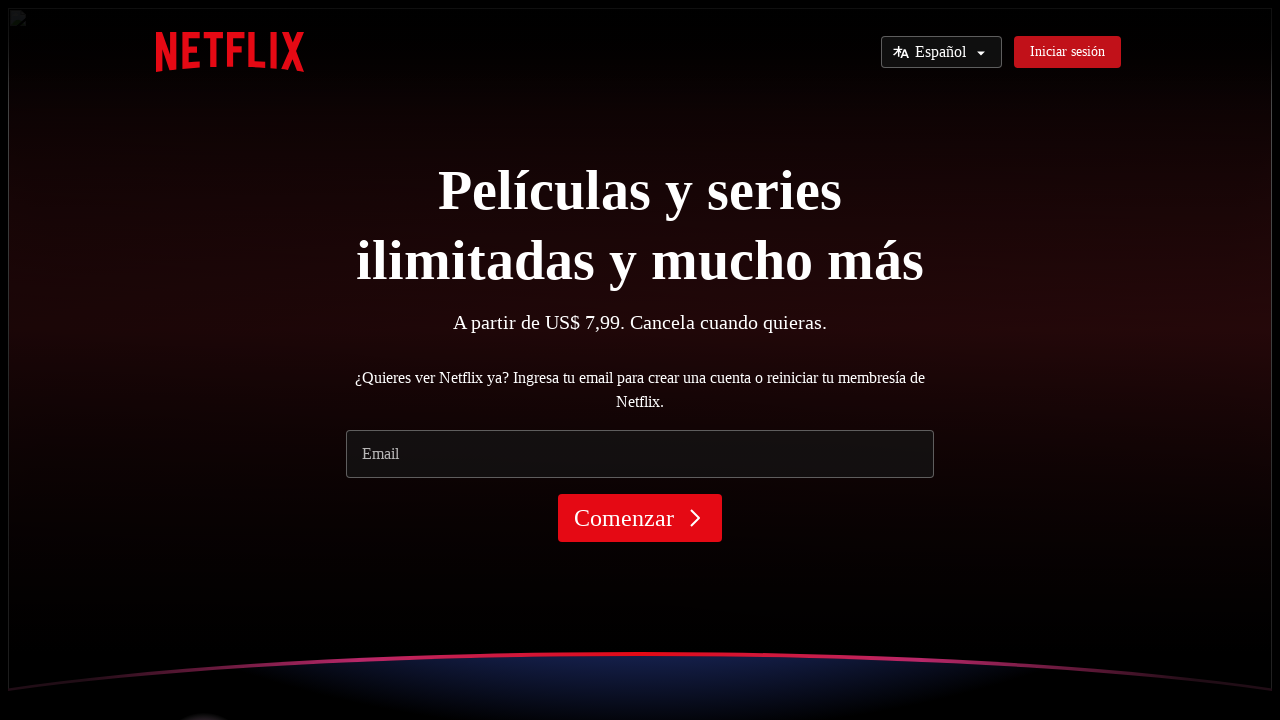

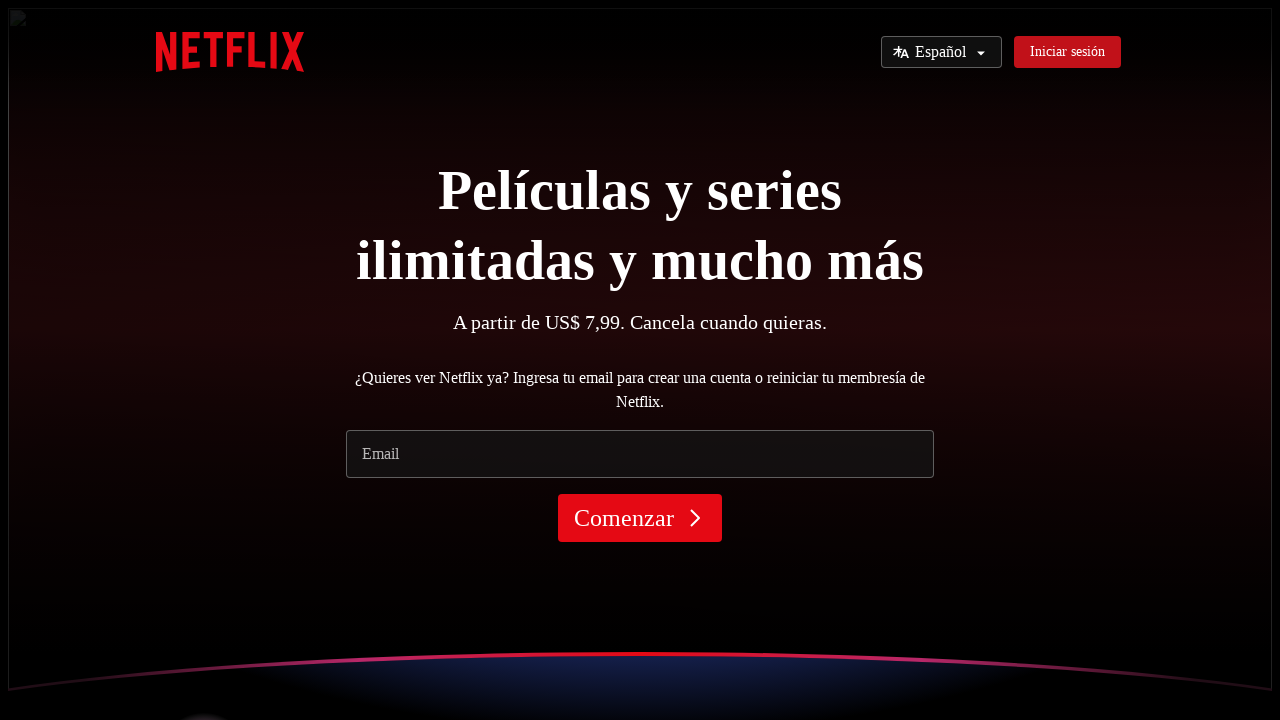